Tests opting out of A/B tests by adding a cookie after visiting the page, then refreshing to verify the opt-out worked by checking the heading changes to "No A/B Test"

Starting URL: http://the-internet.herokuapp.com/abtest

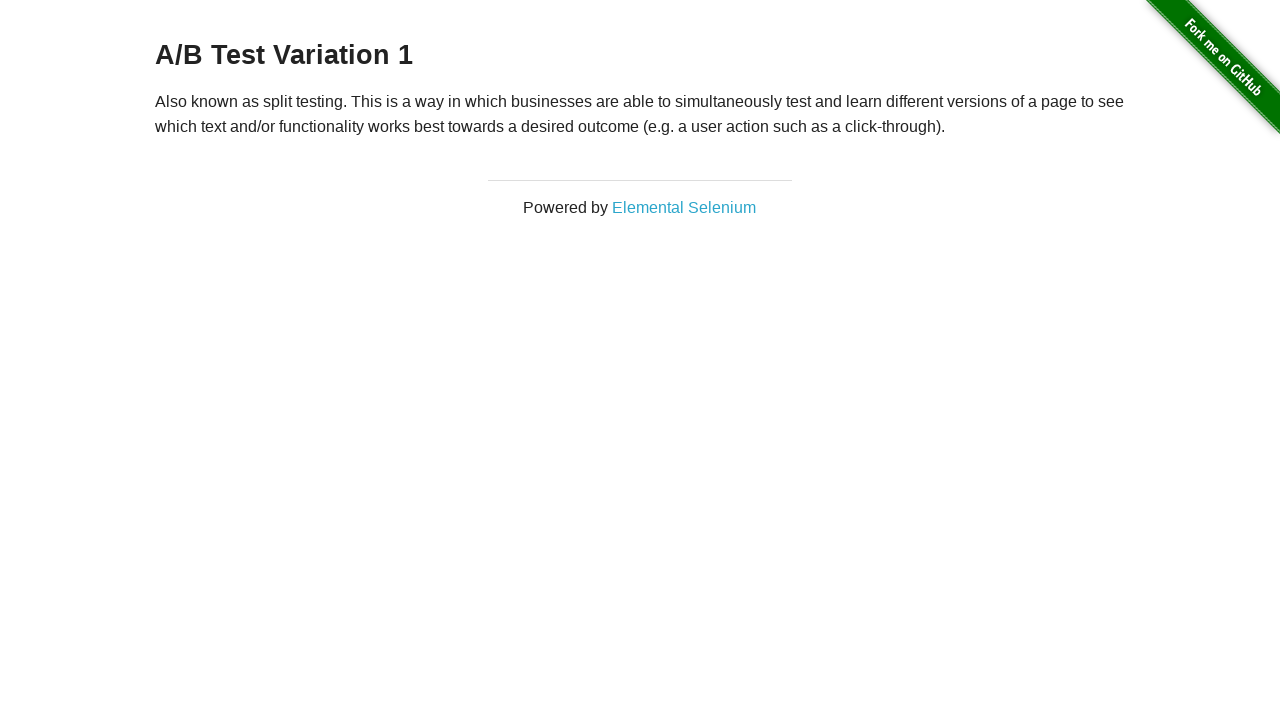

Waited for h3 heading to load on A/B test page
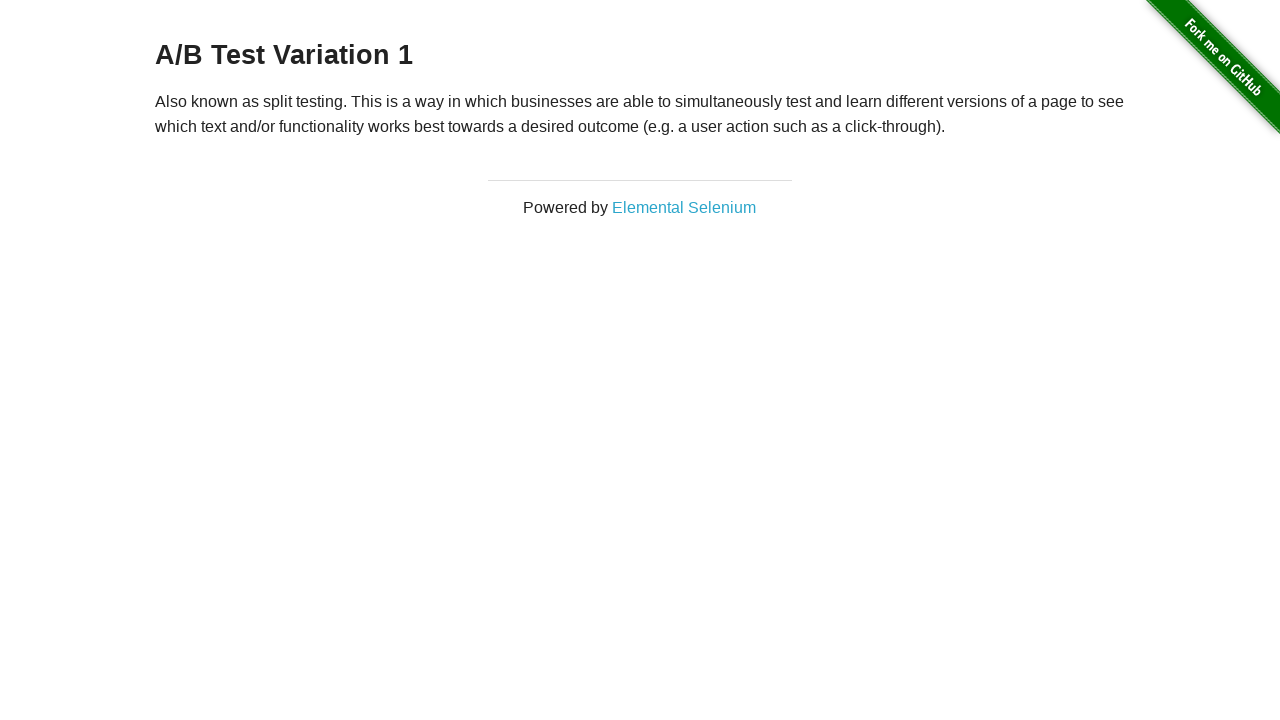

Added optimizelyOptOut cookie to opt out of A/B test
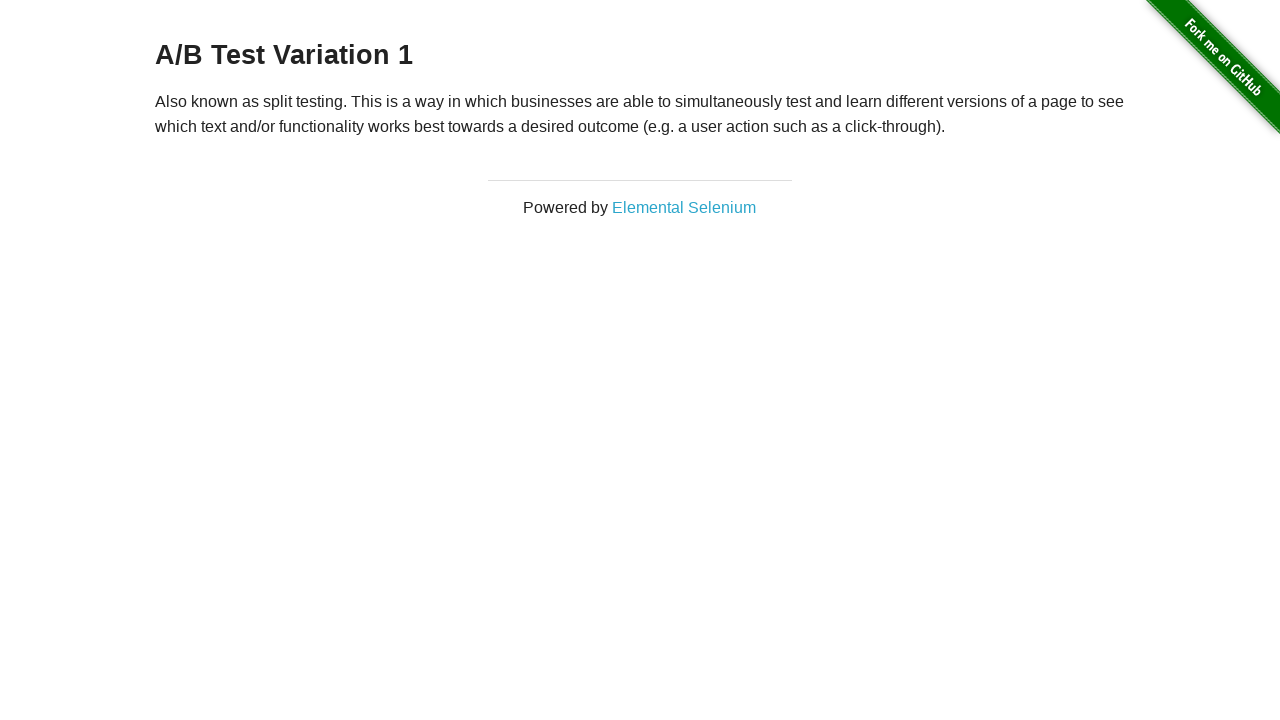

Refreshed page to apply opt-out cookie
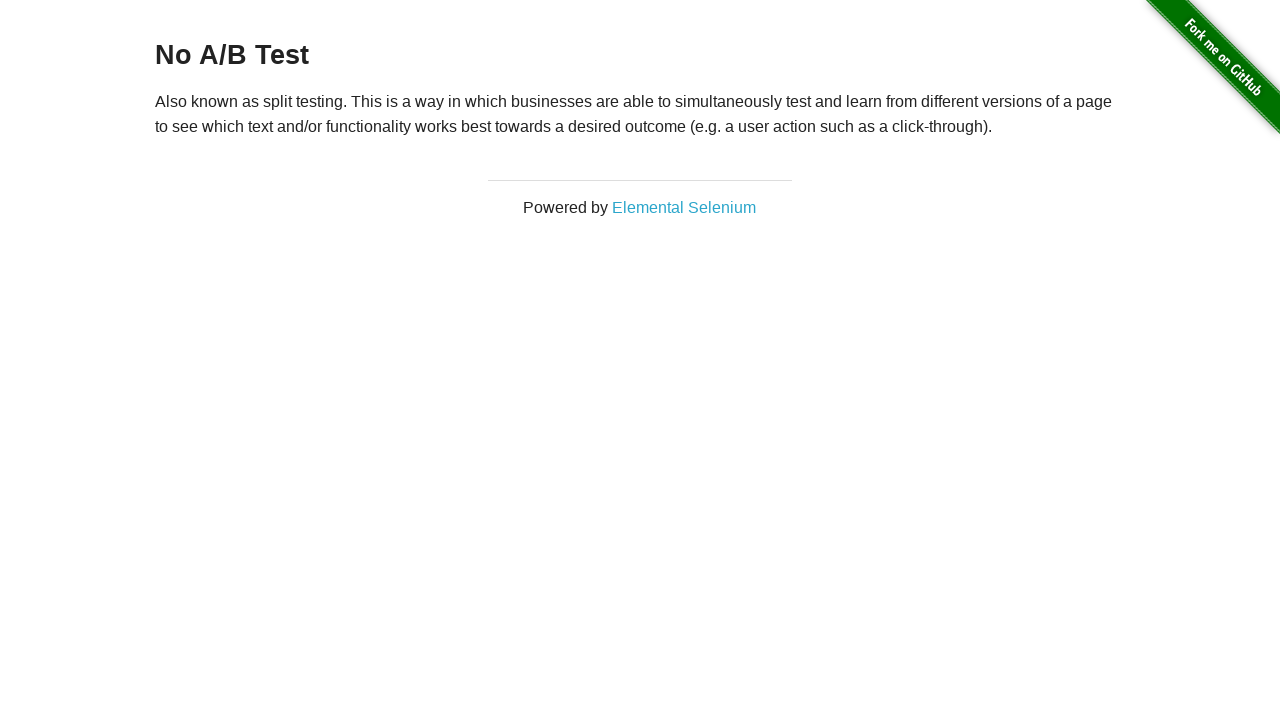

Waited for h3 heading after page refresh to verify opt-out was successful
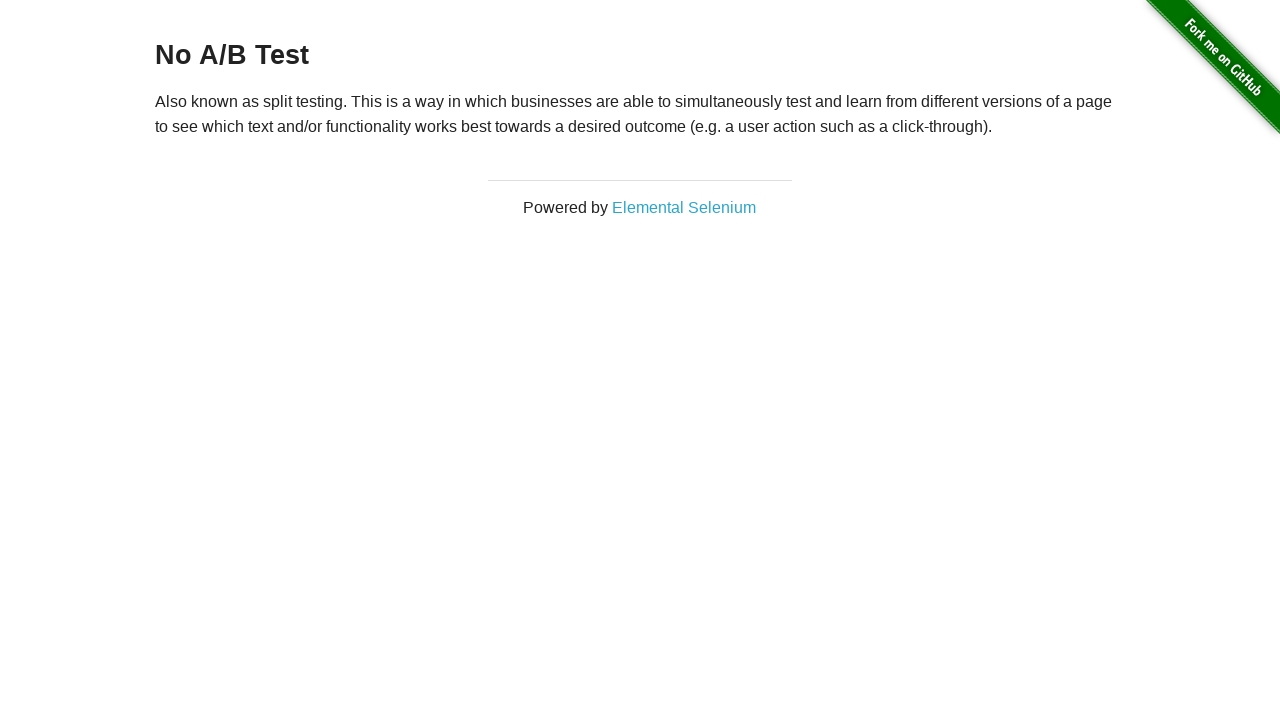

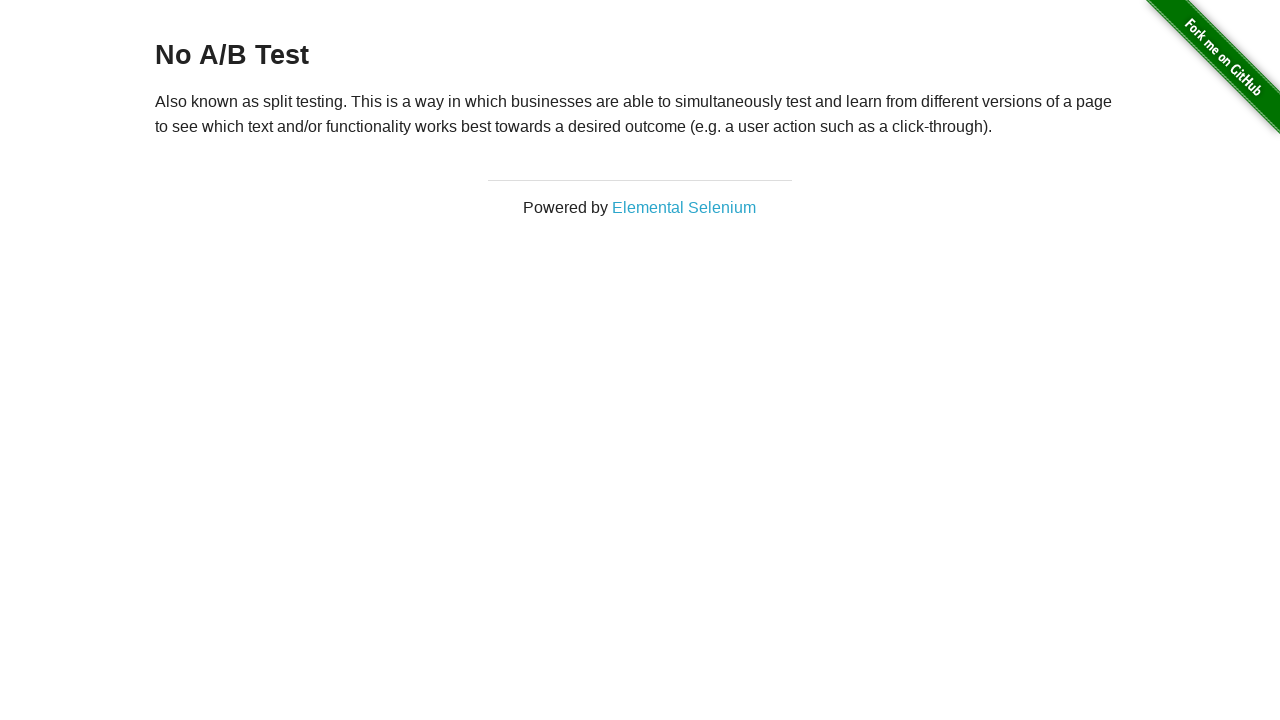